Tests the Python.org search functionality by entering "pycon" as a search query and verifying results are returned

Starting URL: http://www.python.org

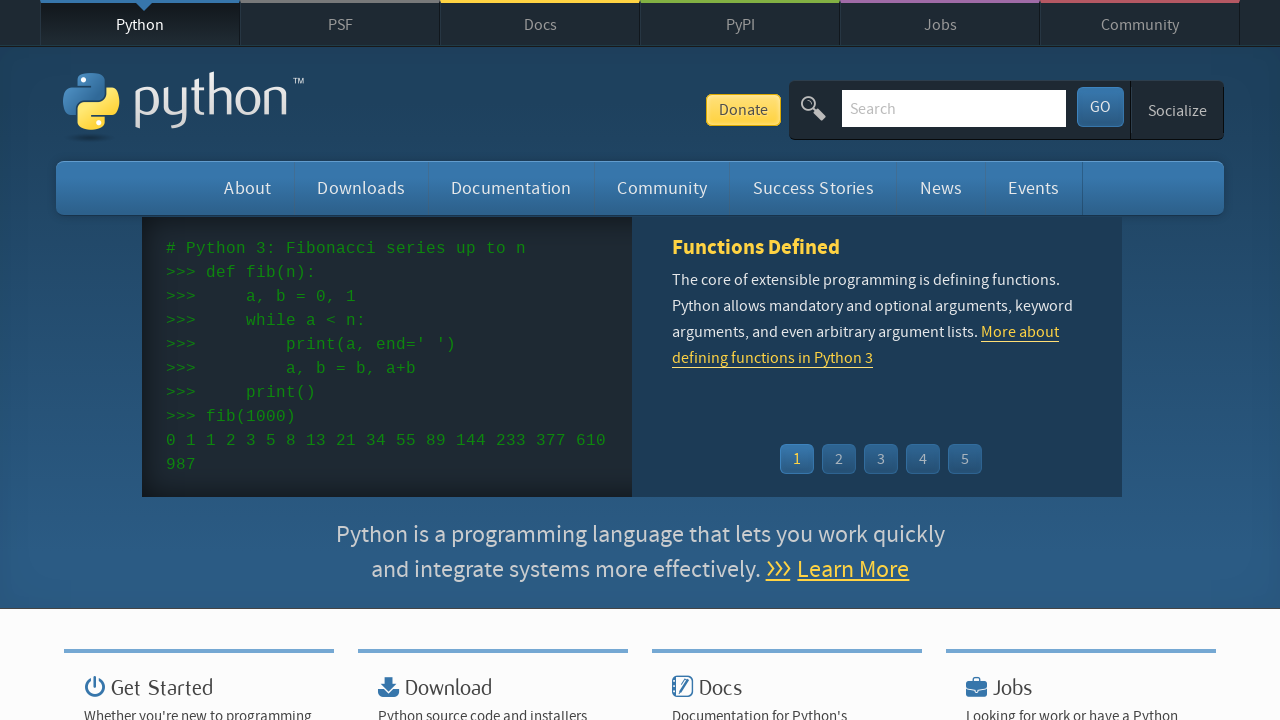

Verified 'Python' is in page title
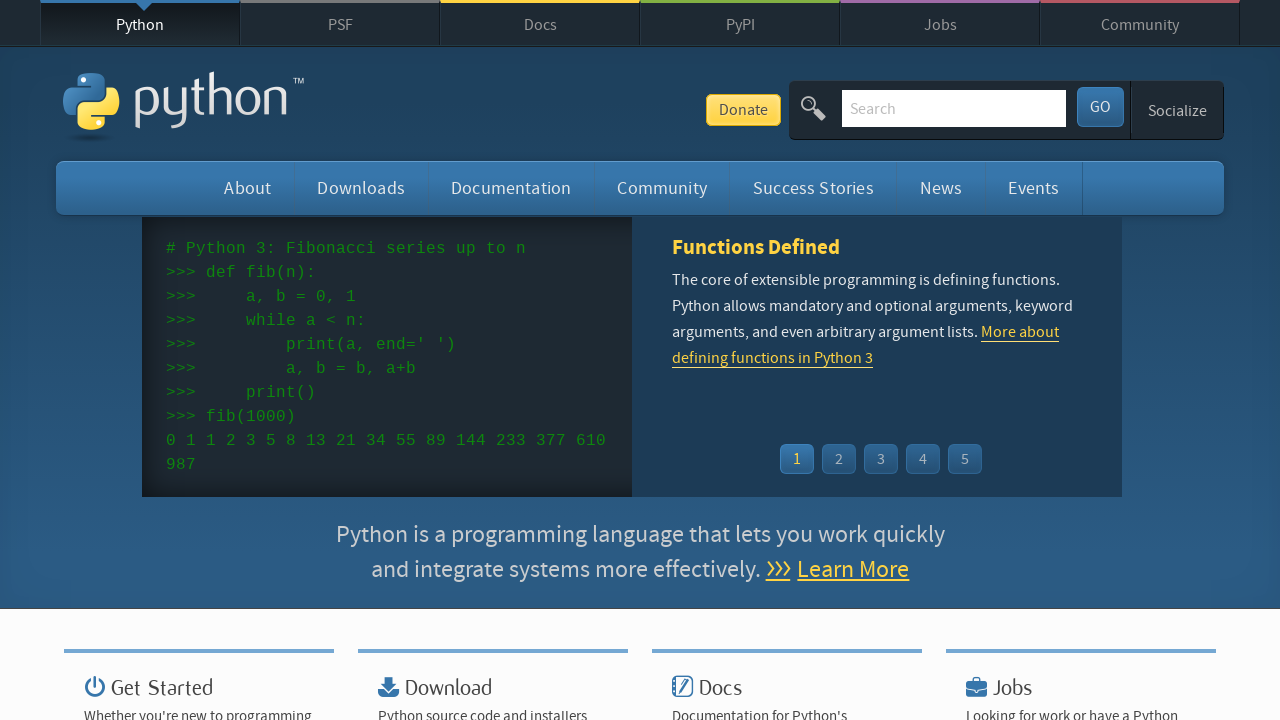

Filled search box with 'pycon' on input[name='q']
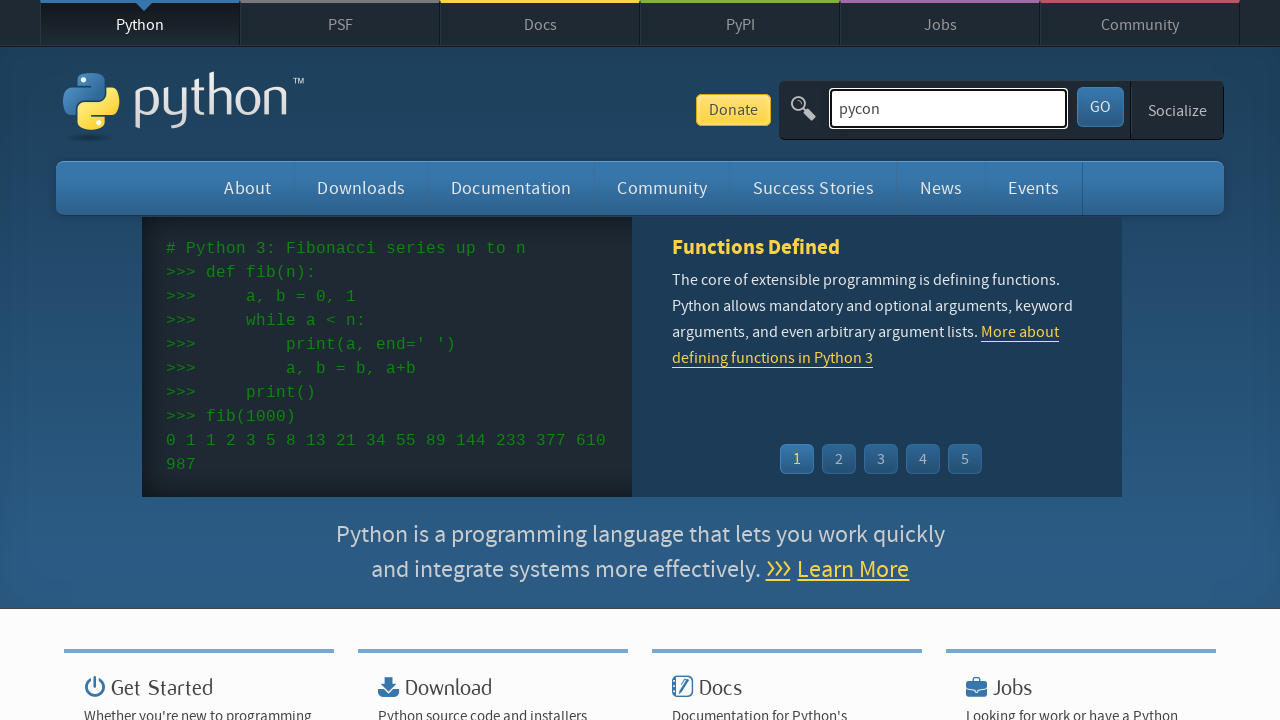

Pressed Enter to submit search query on input[name='q']
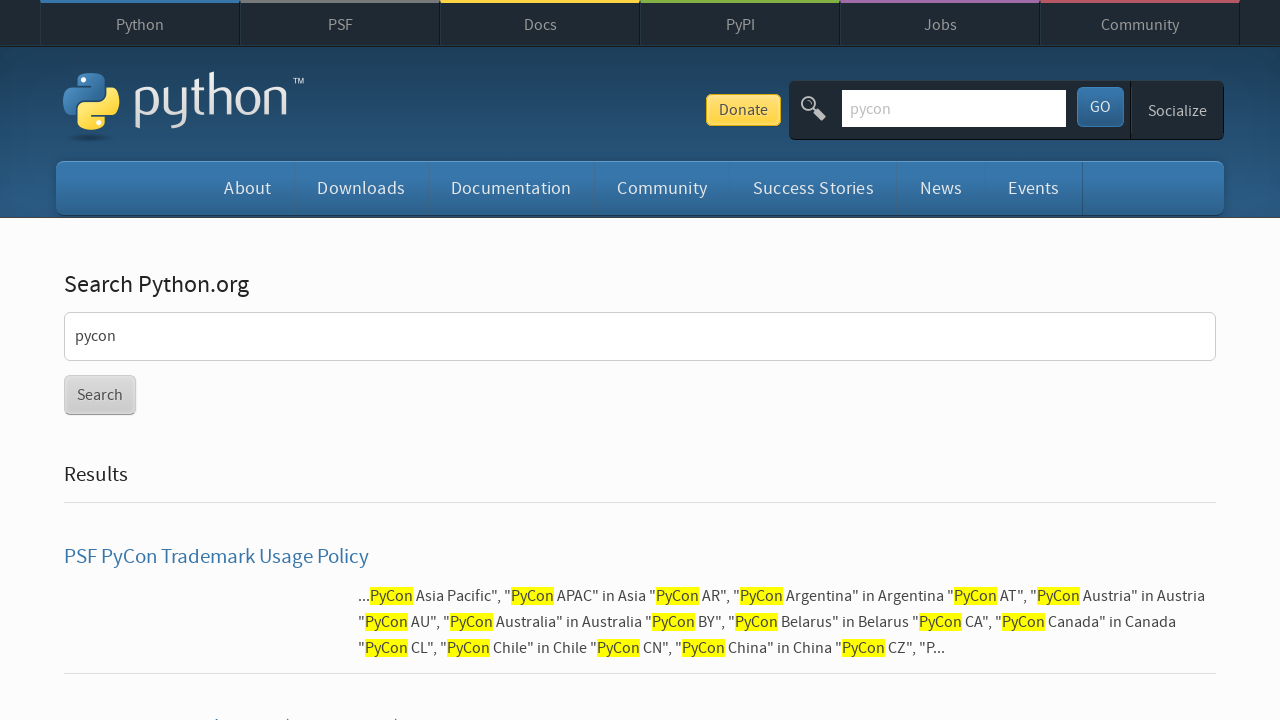

Waited for network idle state - page fully loaded
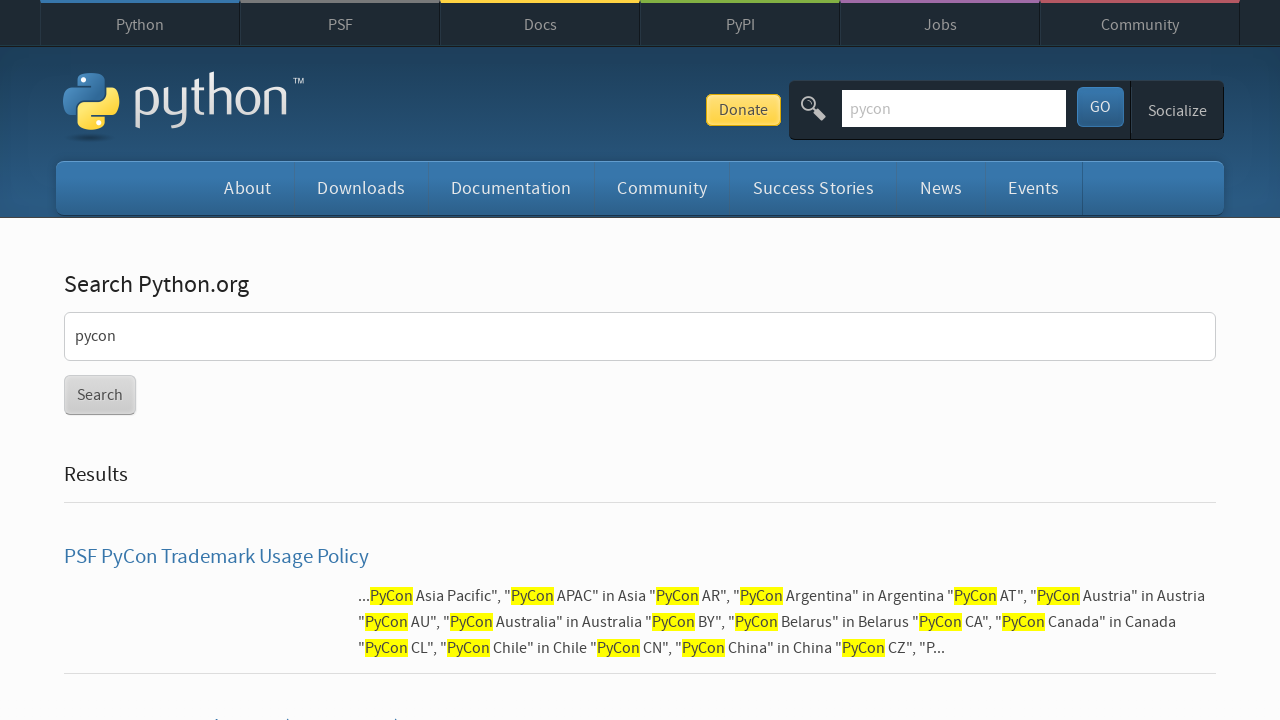

Verified search results were returned for 'pycon' query
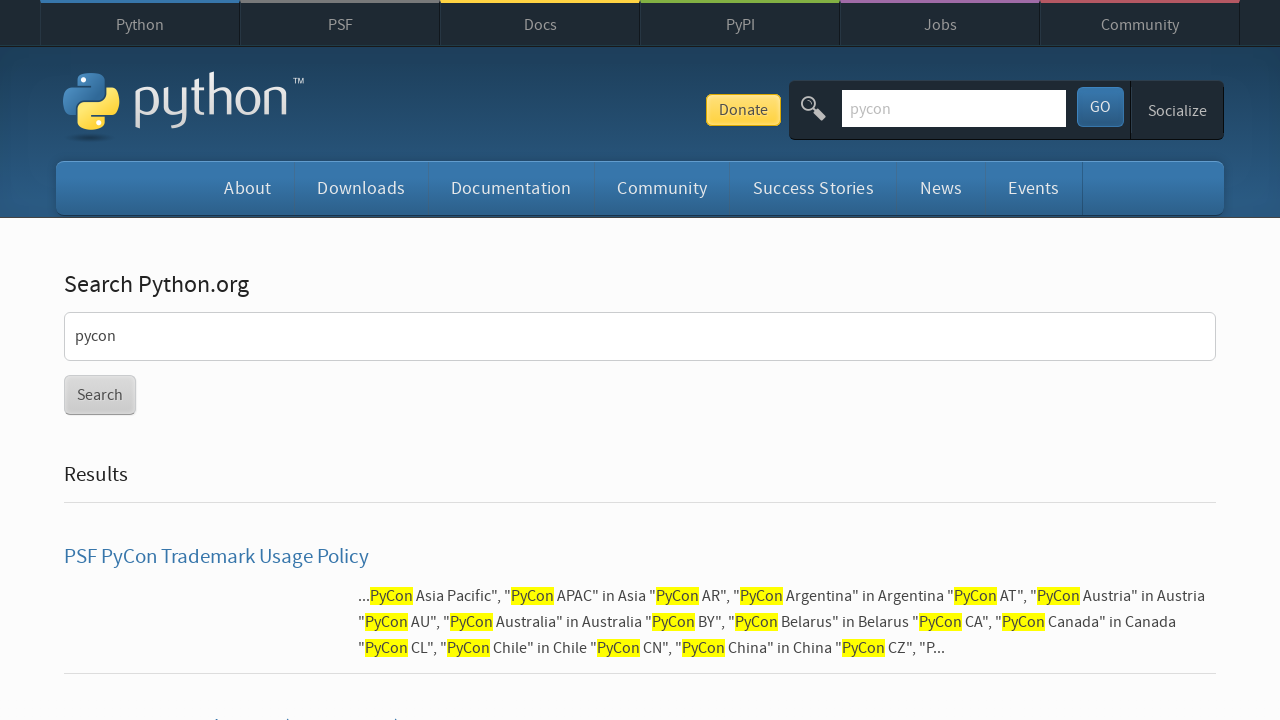

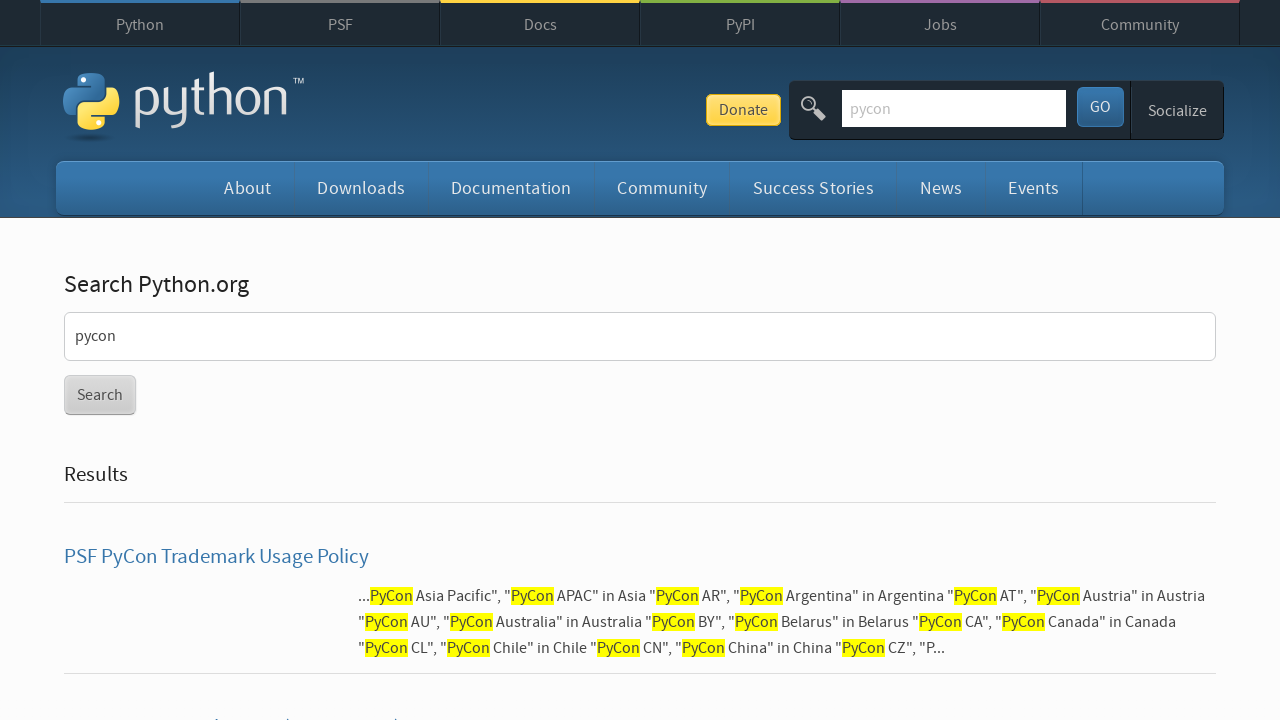